Tests that edits are cancelled when pressing Escape key.

Starting URL: https://demo.playwright.dev/todomvc

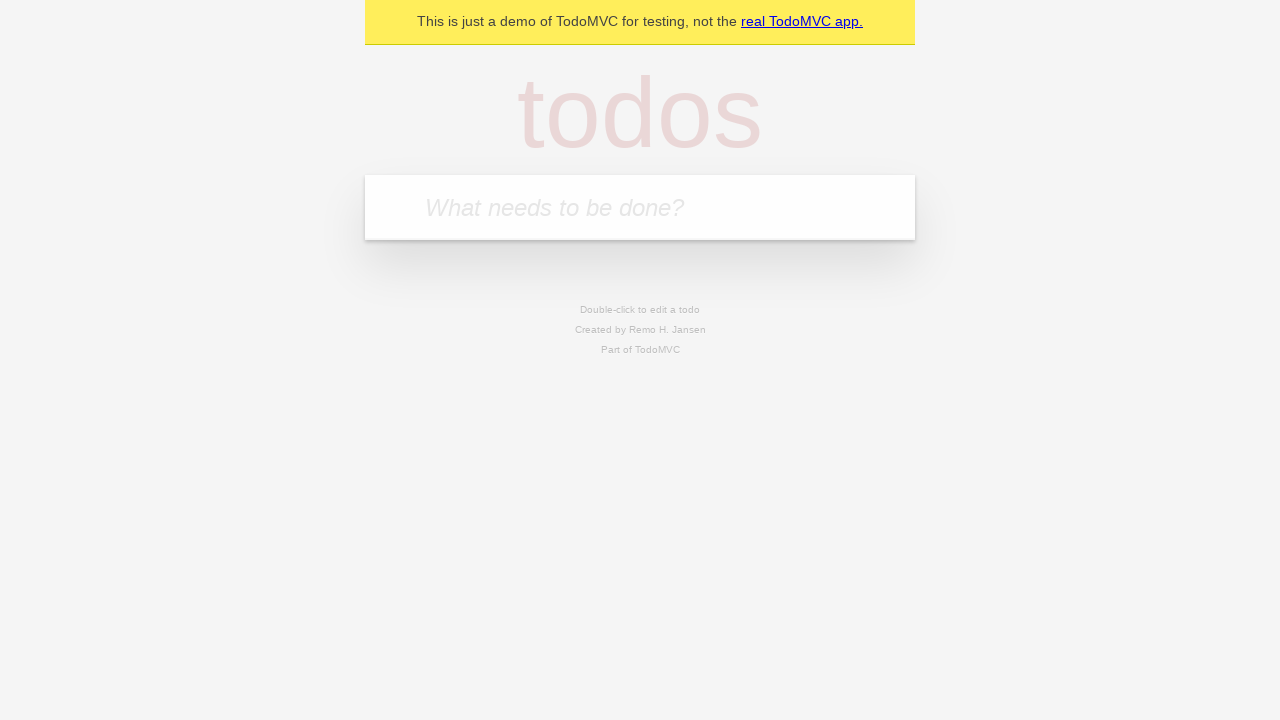

Filled todo input with 'buy some cheese' on internal:attr=[placeholder="What needs to be done?"i]
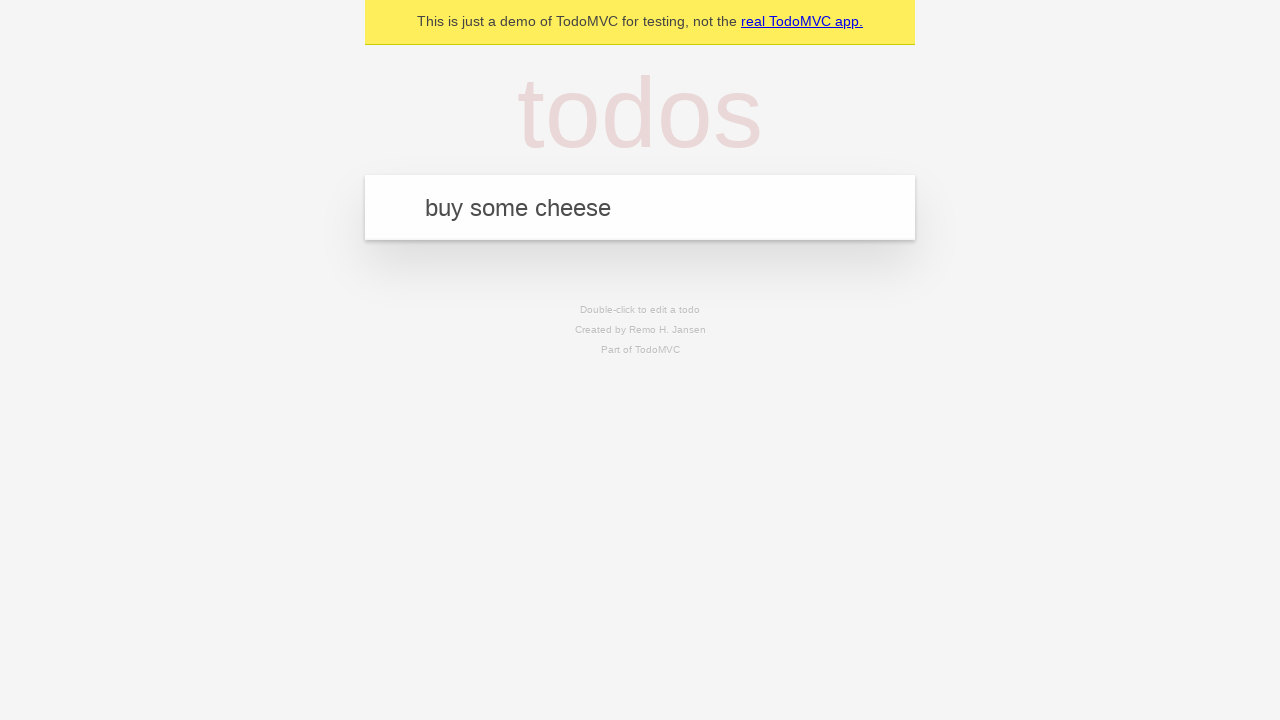

Pressed Enter to create first todo item on internal:attr=[placeholder="What needs to be done?"i]
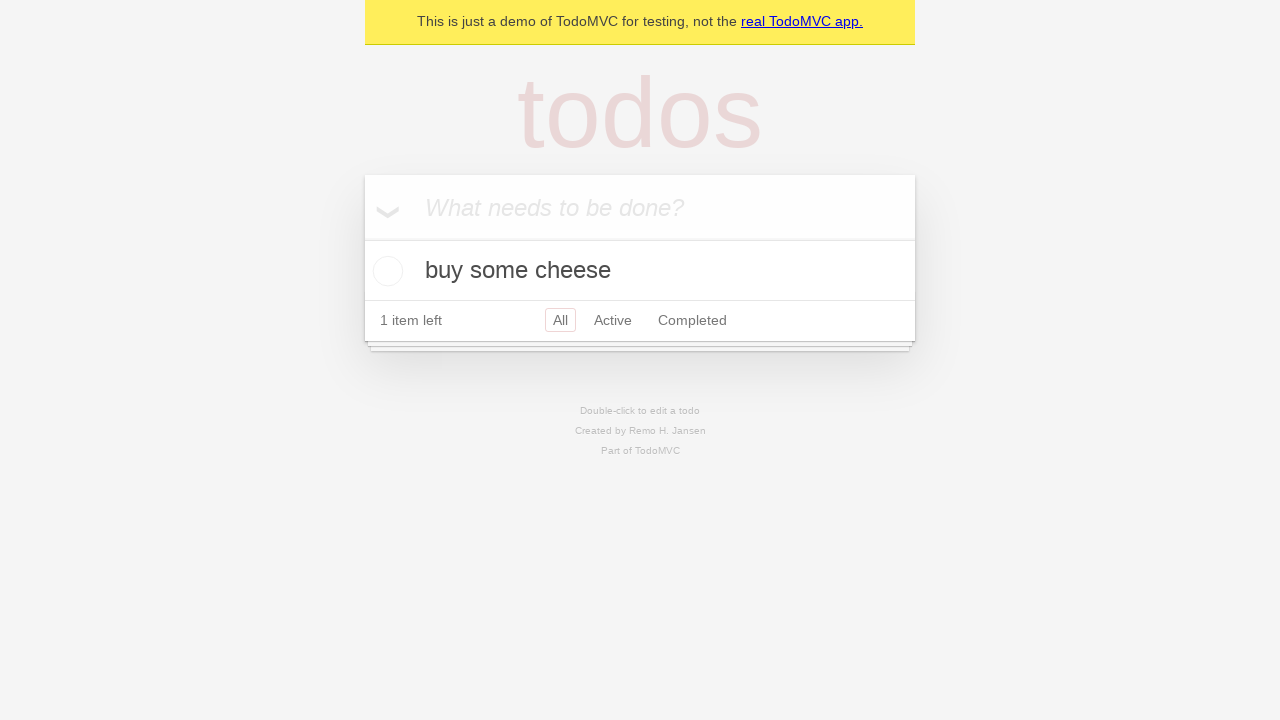

Filled todo input with 'feed the cat' on internal:attr=[placeholder="What needs to be done?"i]
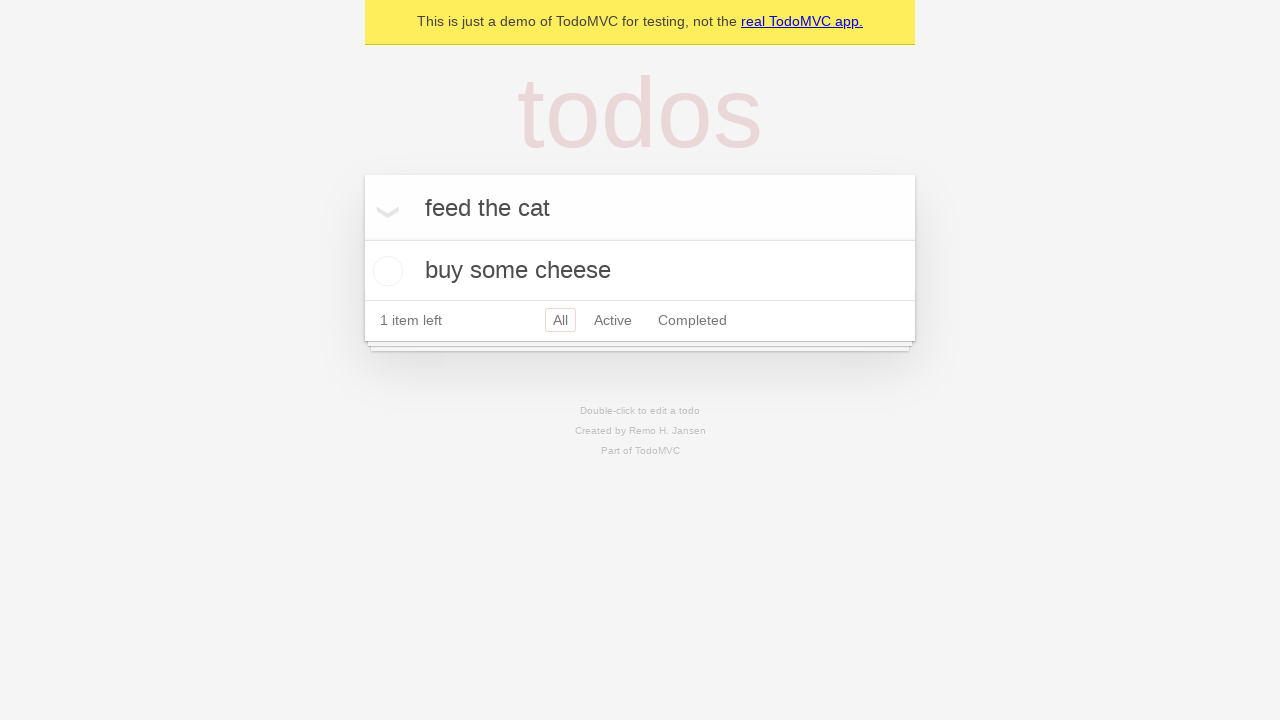

Pressed Enter to create second todo item on internal:attr=[placeholder="What needs to be done?"i]
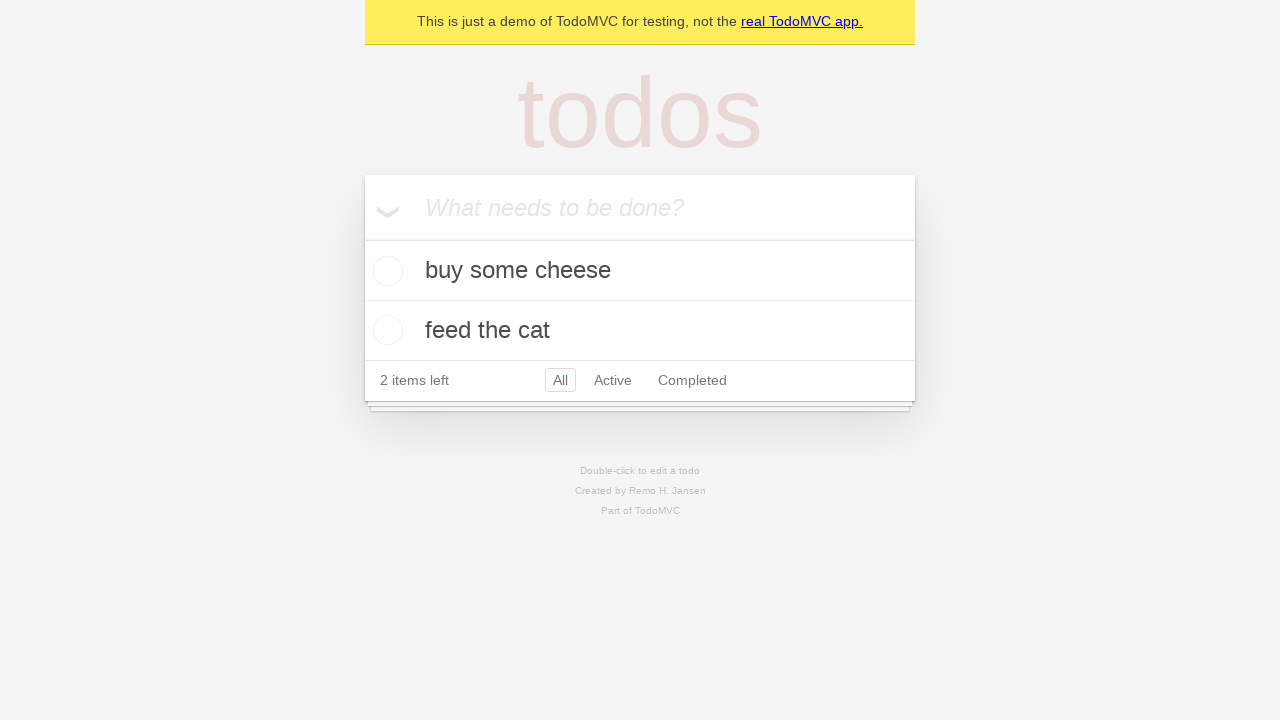

Filled todo input with 'book a doctors appointment' on internal:attr=[placeholder="What needs to be done?"i]
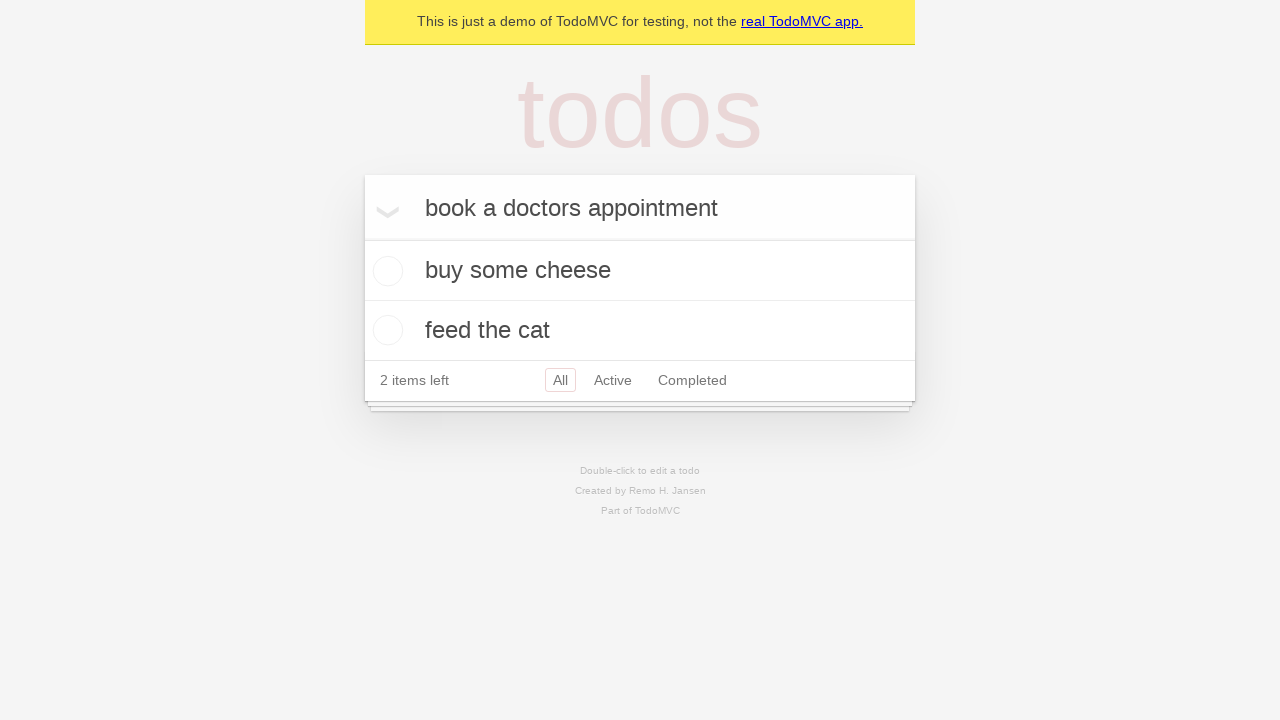

Pressed Enter to create third todo item on internal:attr=[placeholder="What needs to be done?"i]
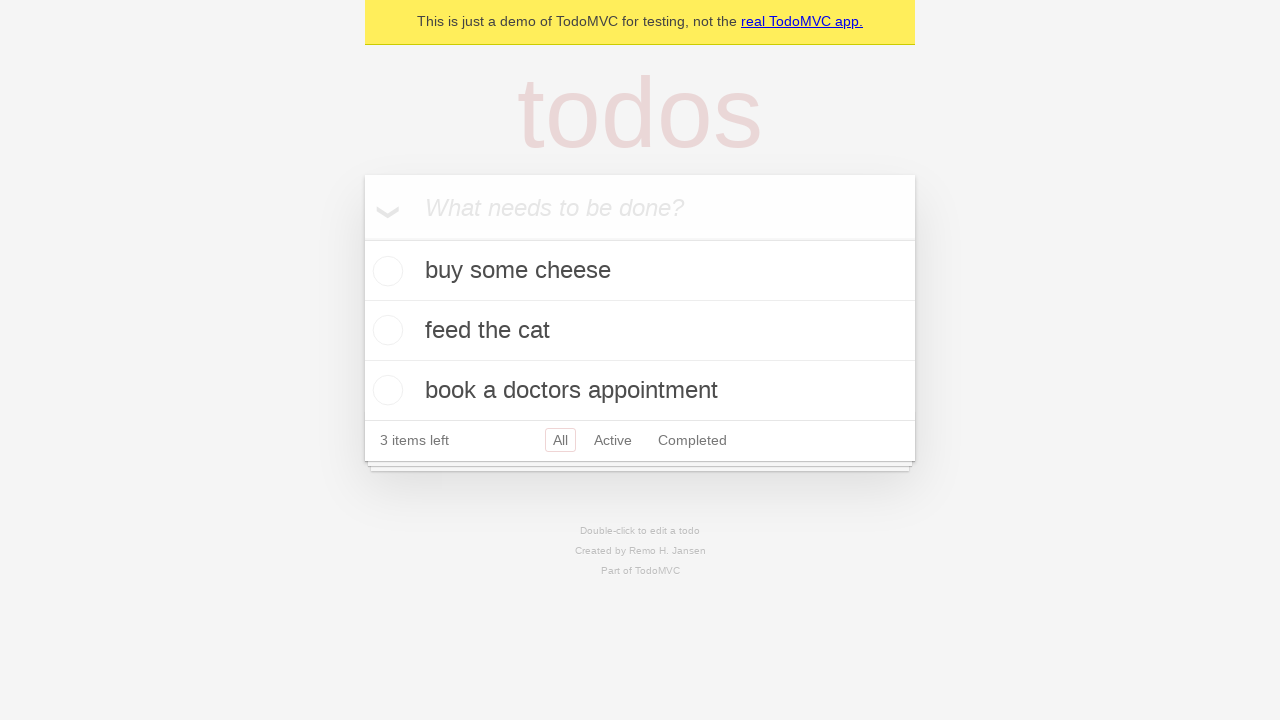

Double-clicked second todo item to enter edit mode at (640, 331) on internal:testid=[data-testid="todo-item"s] >> nth=1
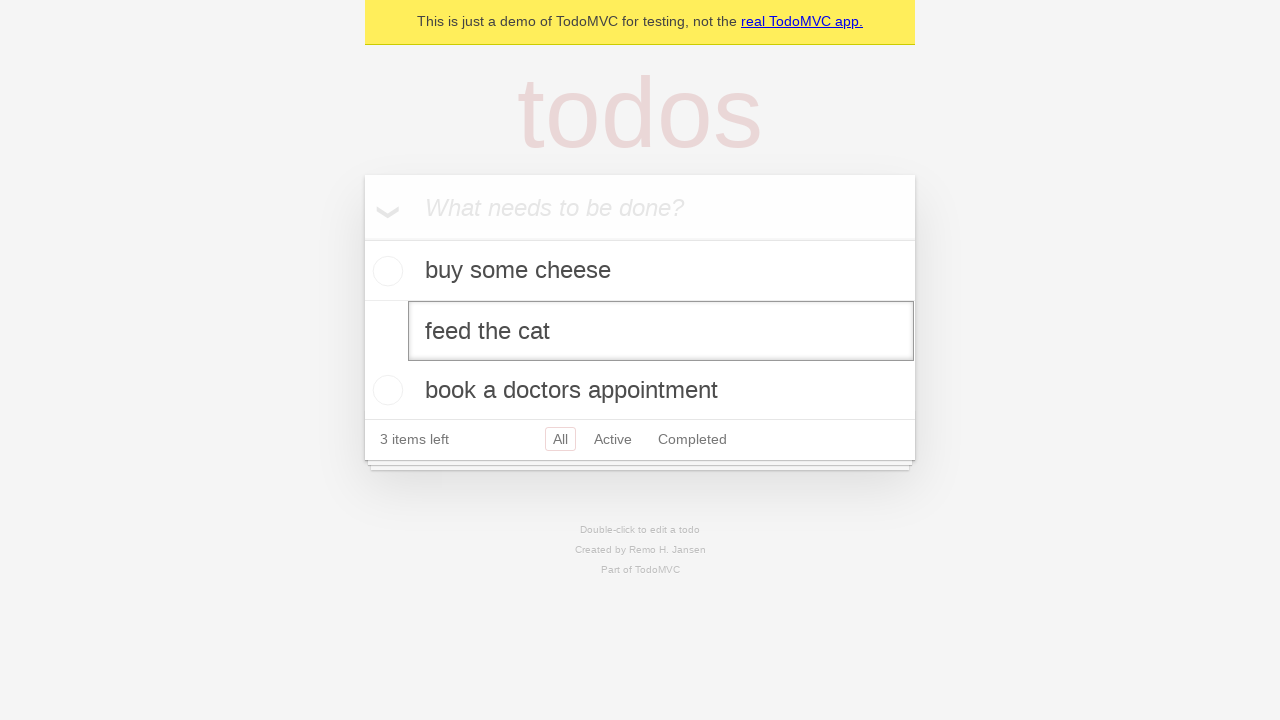

Filled edit field with new value 'buy some sausages' on internal:testid=[data-testid="todo-item"s] >> nth=1 >> internal:role=textbox[nam
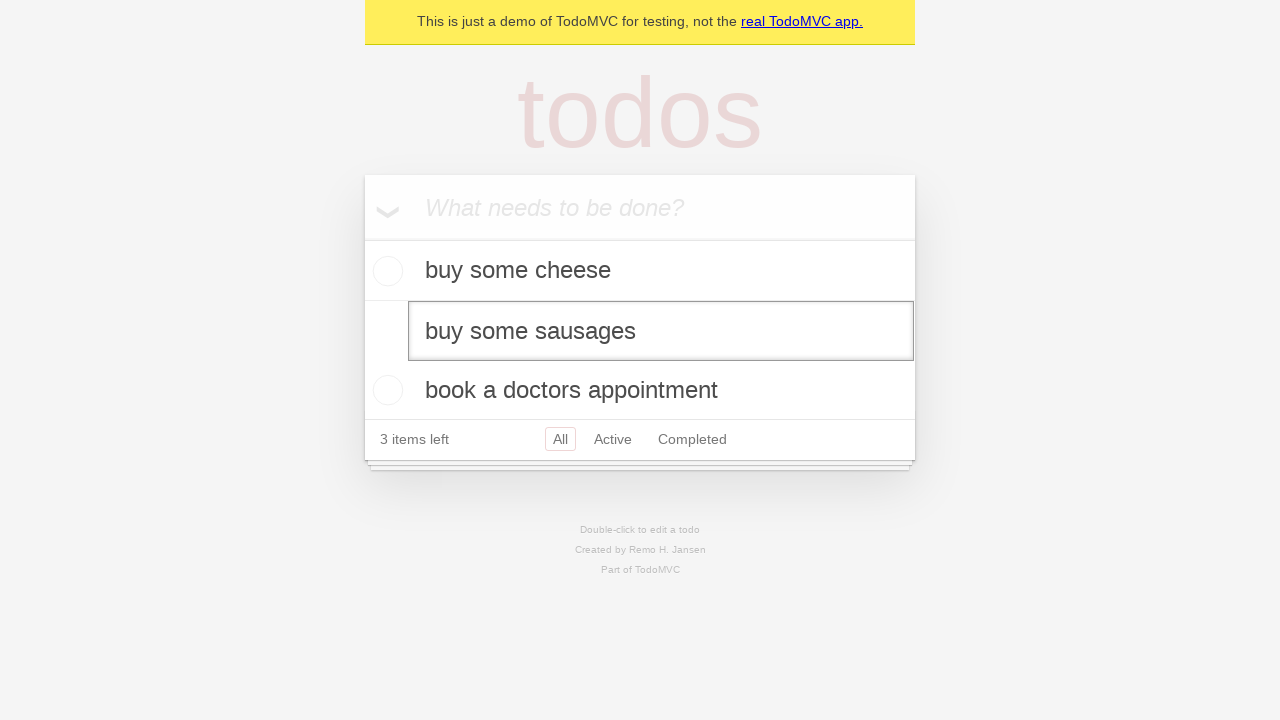

Pressed Escape key to cancel the edit on internal:testid=[data-testid="todo-item"s] >> nth=1 >> internal:role=textbox[nam
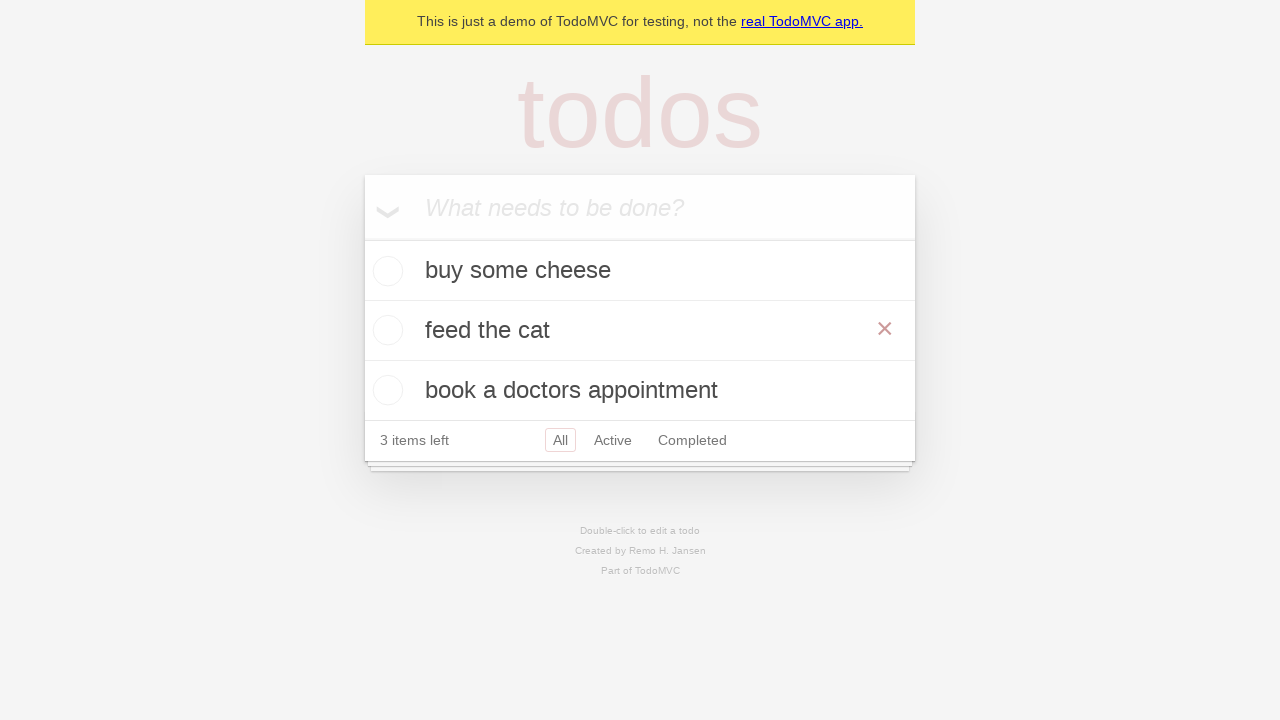

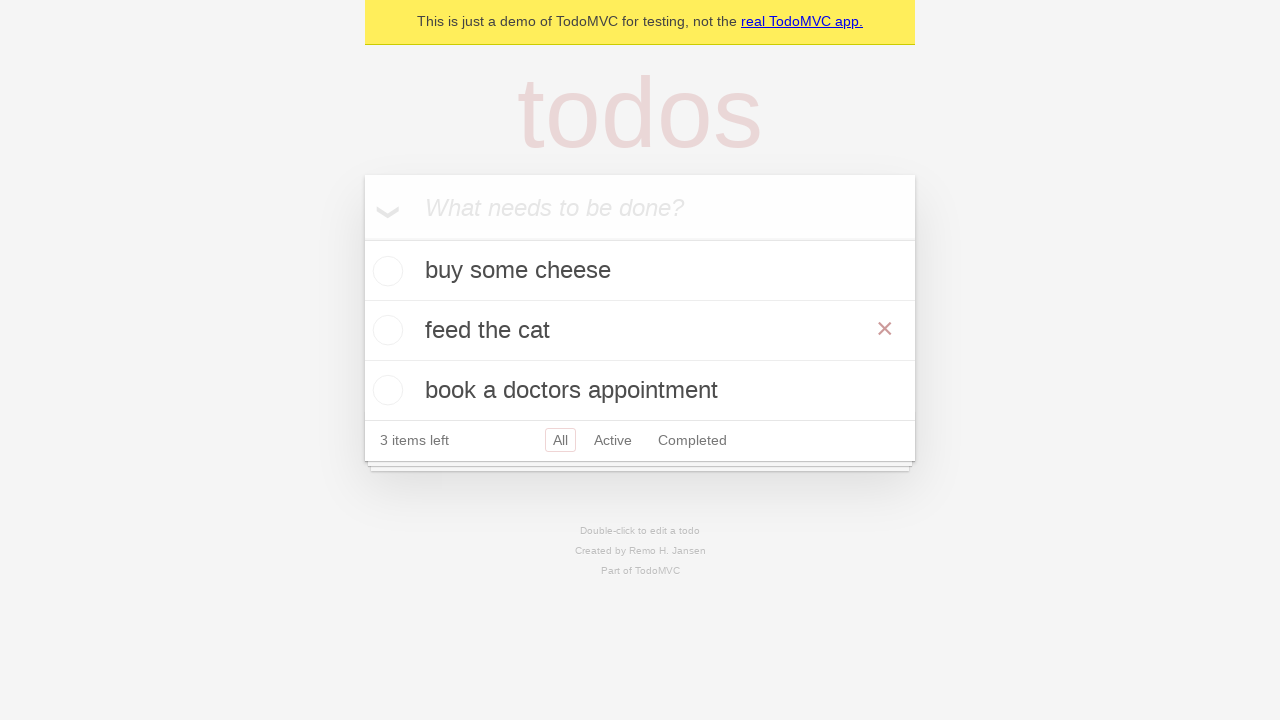